Tests the demoblaze.com homepage by manipulating browser window size and verifying that category navigation elements (CATEGORIES, Phones, Laptops, Monitors) are displayed and enabled on the page.

Starting URL: https://www.demoblaze.com/

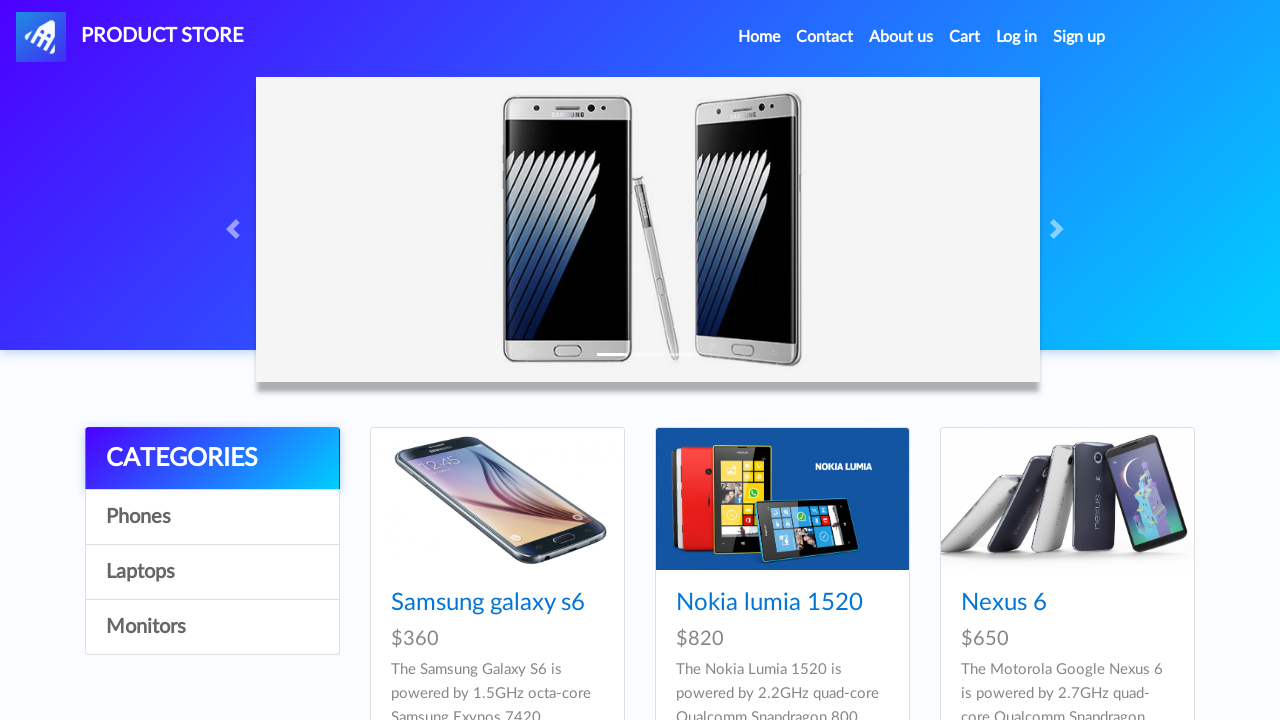

Set viewport size to 500x600 pixels
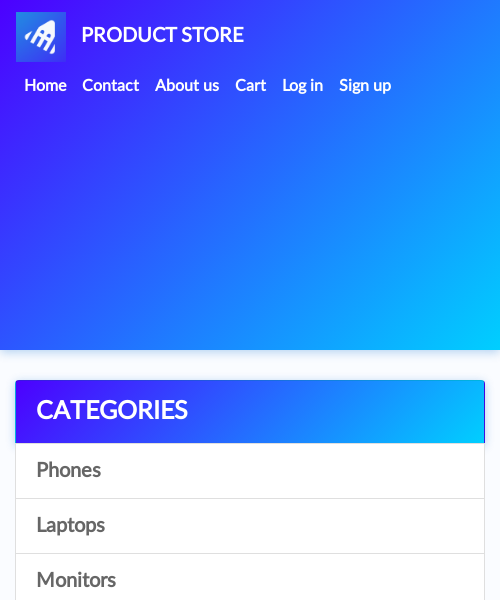

Set viewport size to 1920x1080 pixels (maximized)
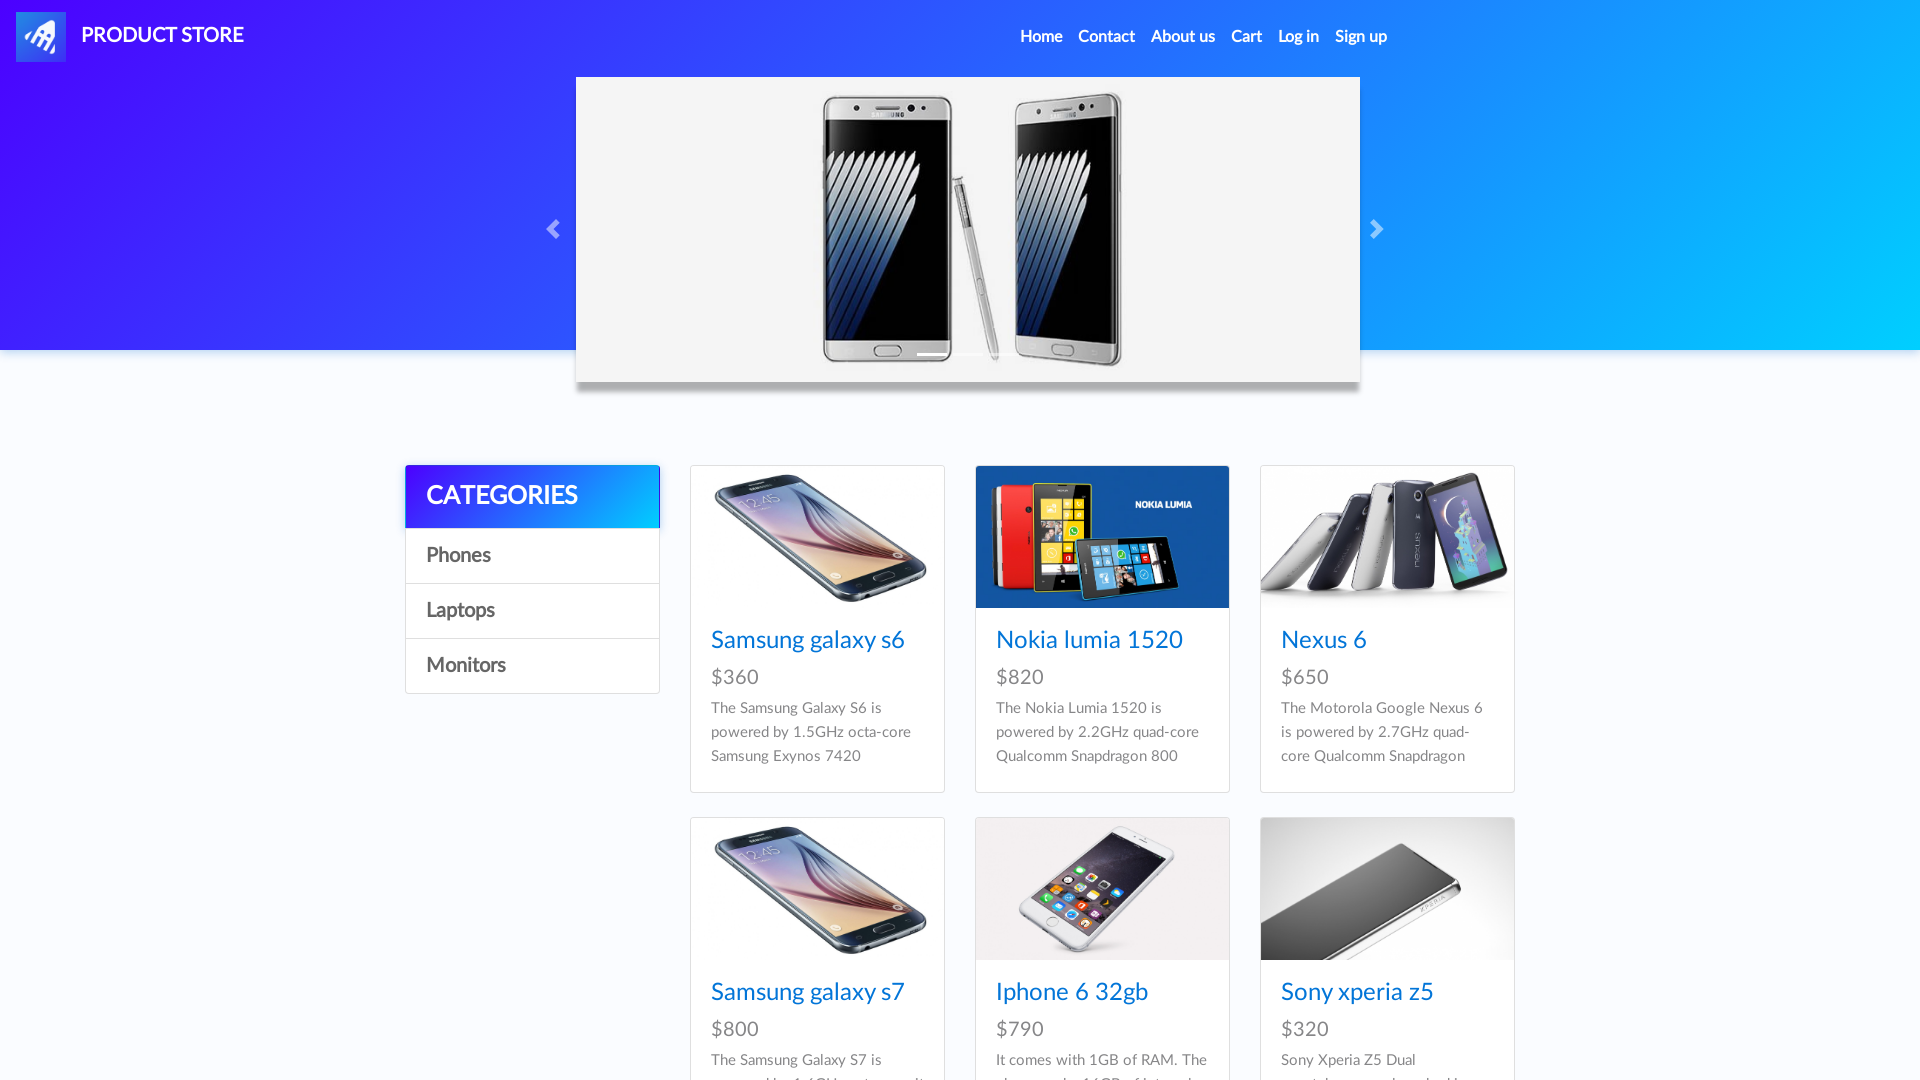

Waited for category navigation elements to load
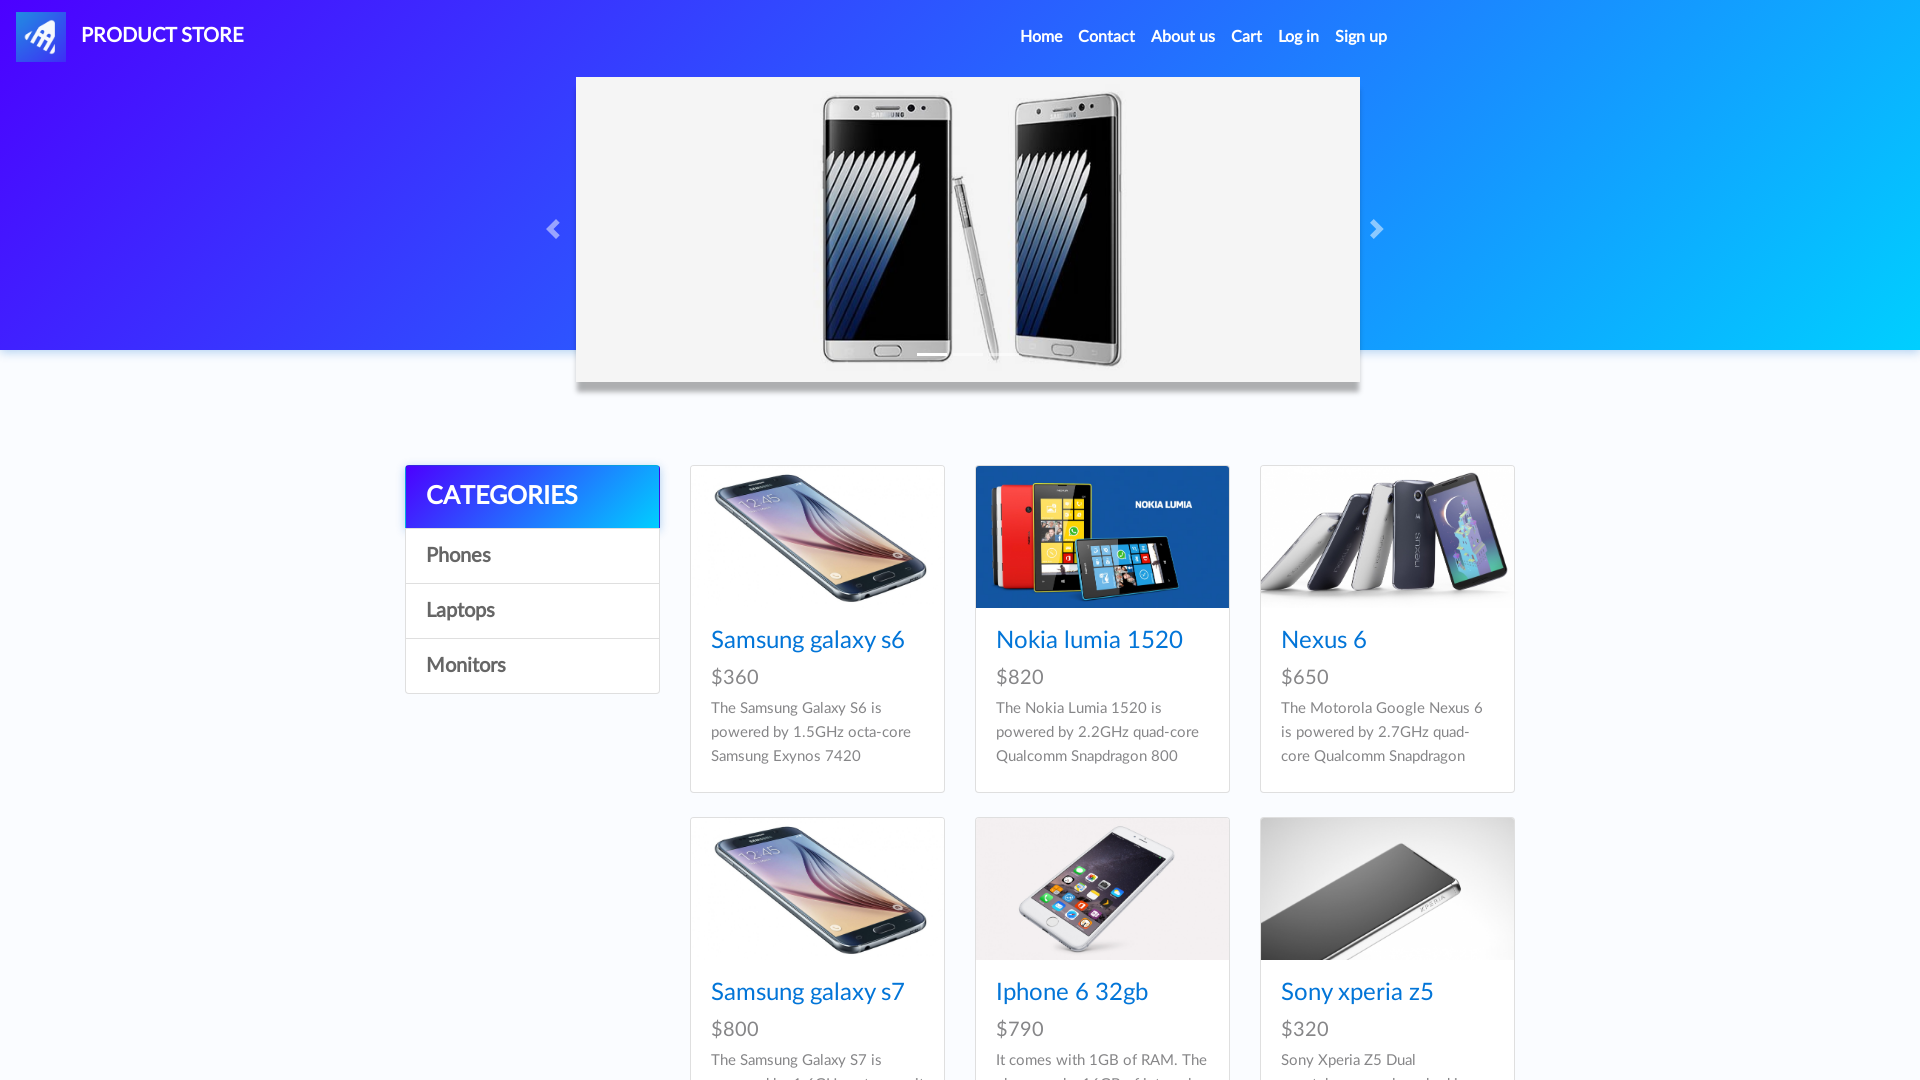

Located all category elements in the list-group
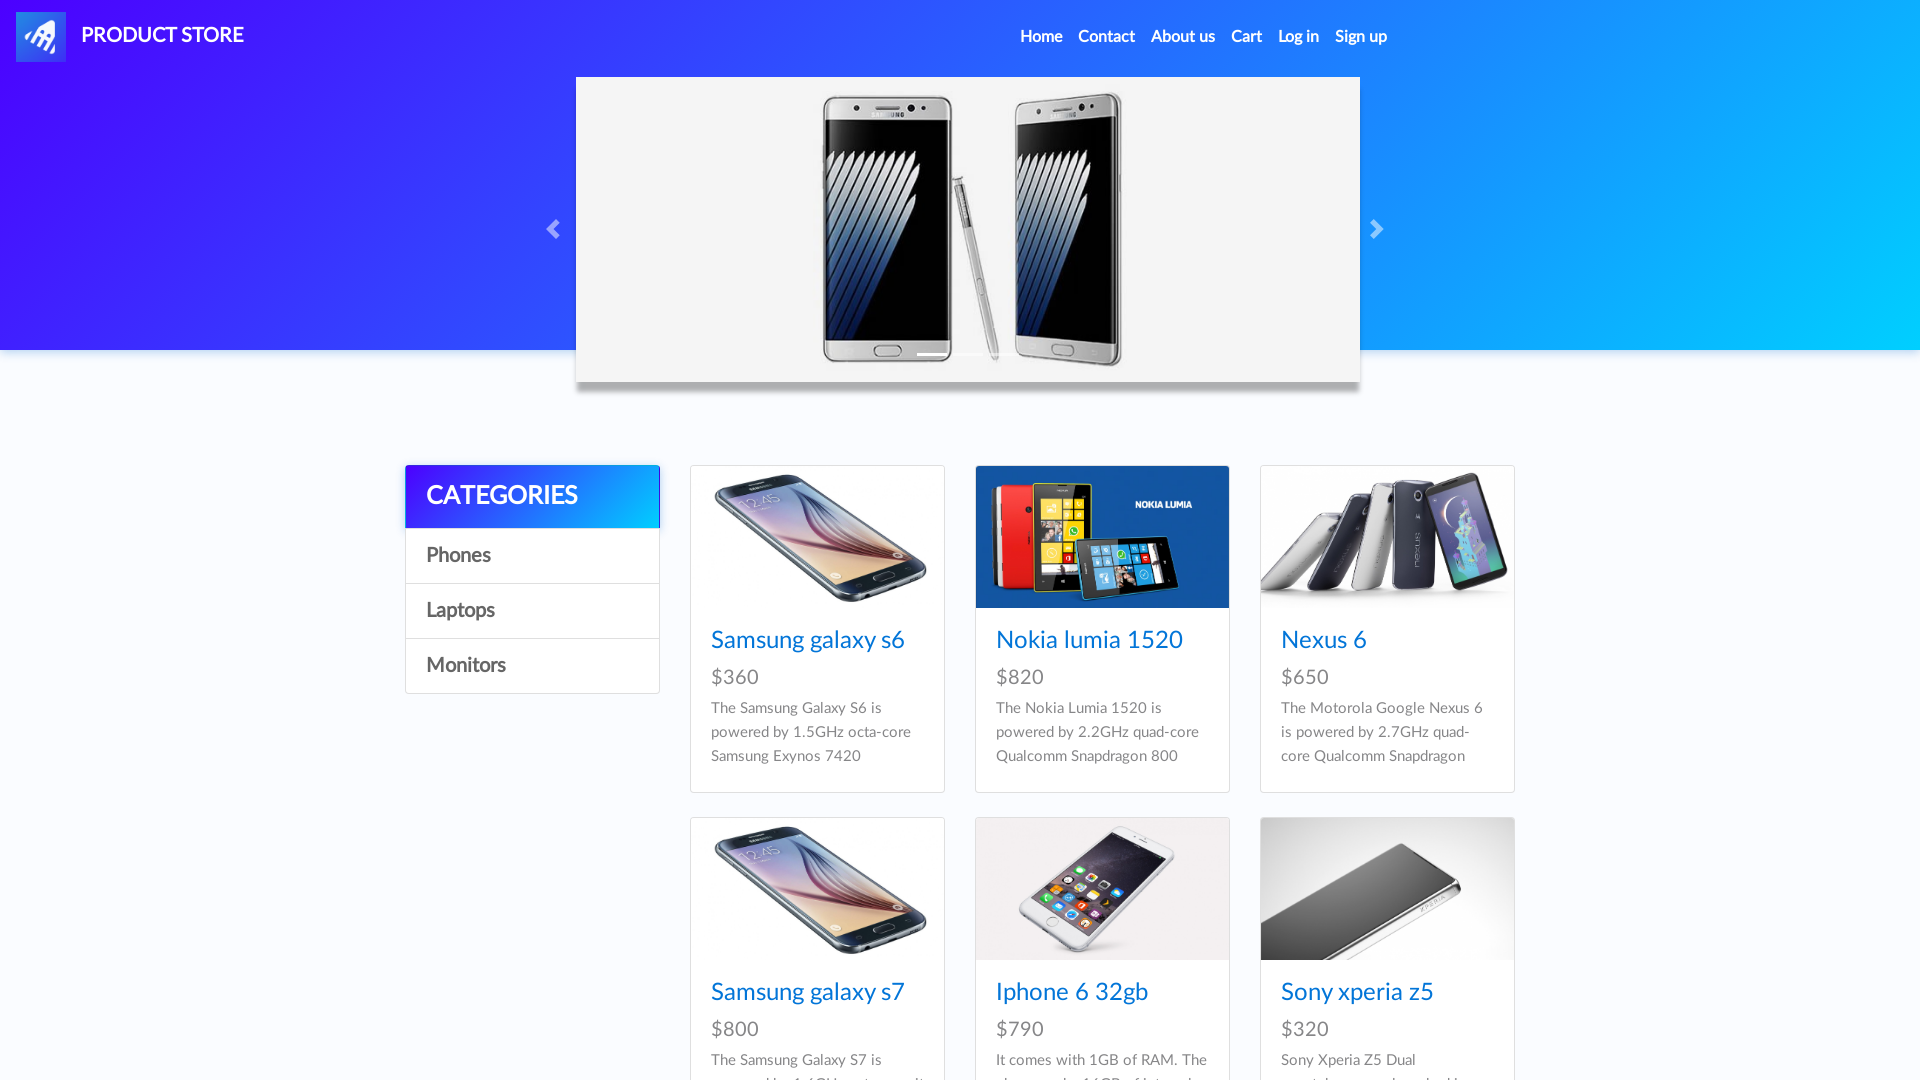

First category element is visible
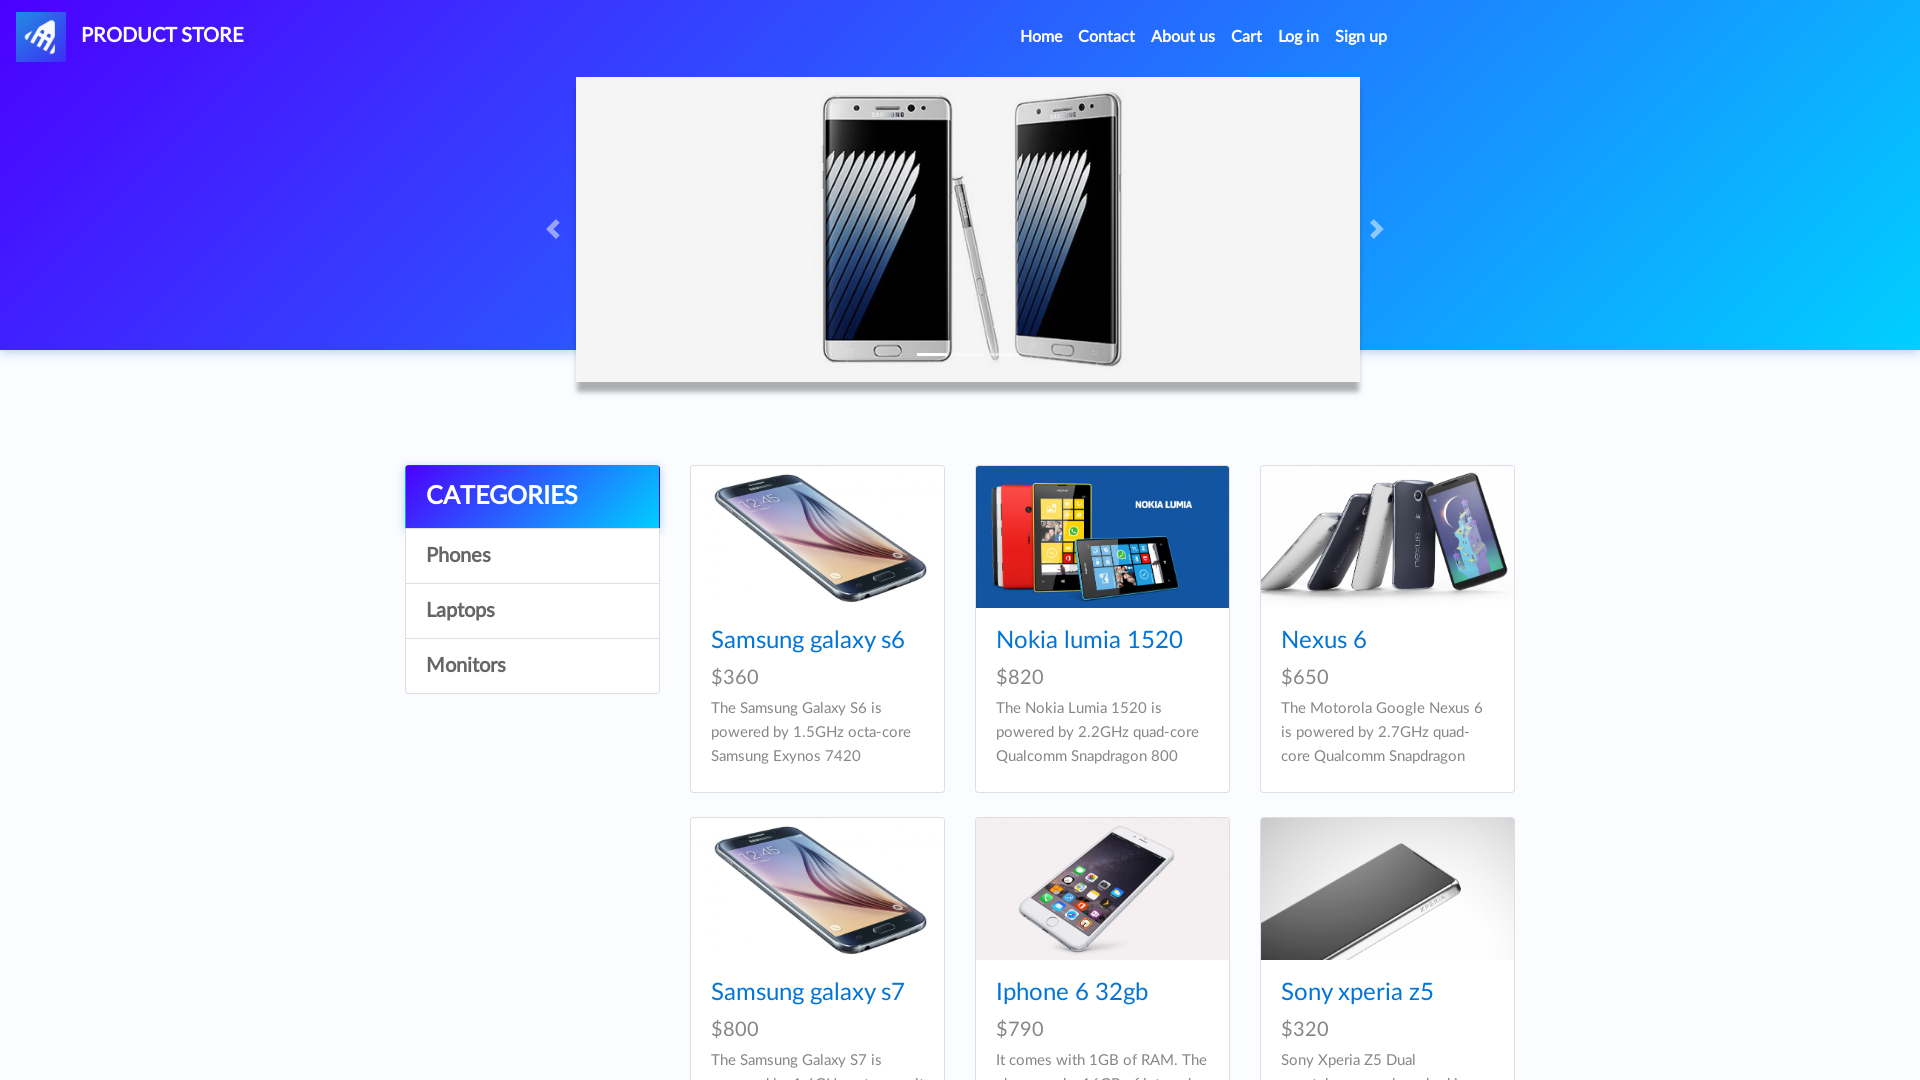

Verified category 0 is visible
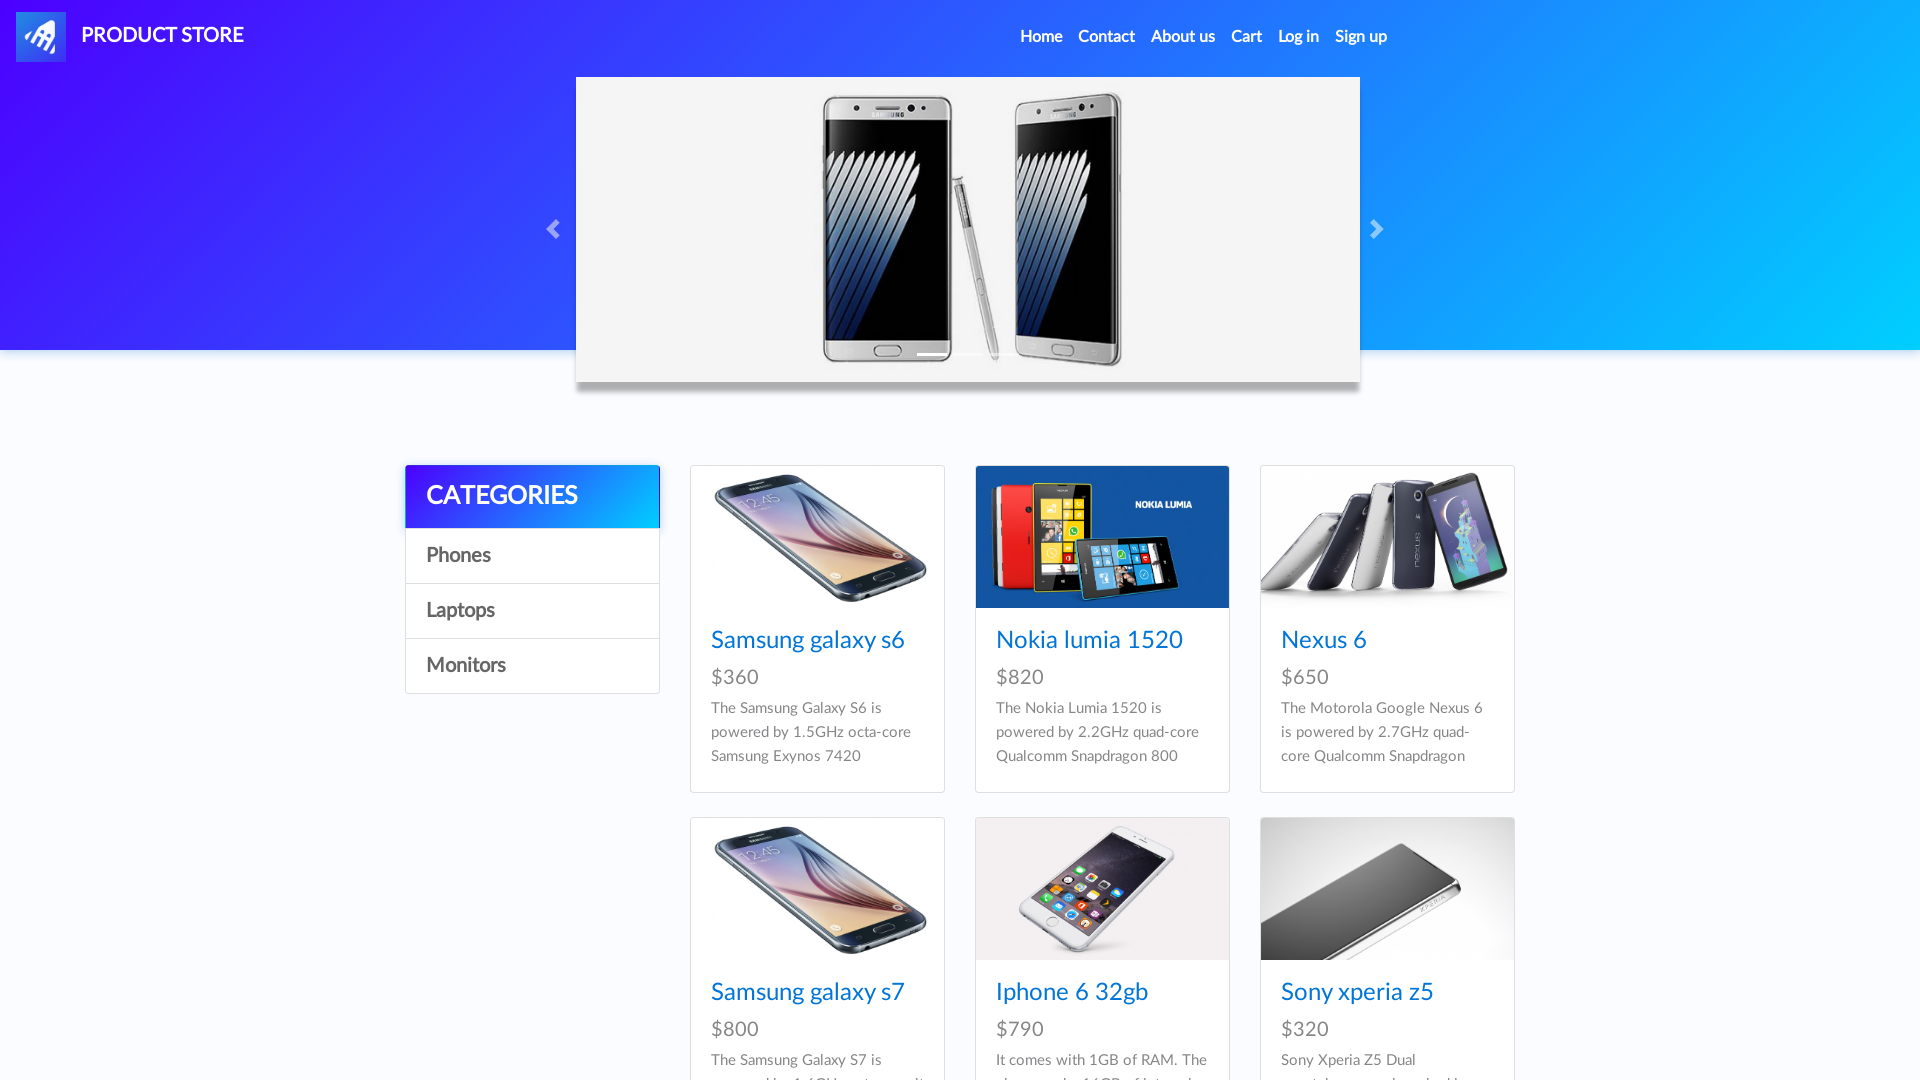

Verified category 0 is enabled
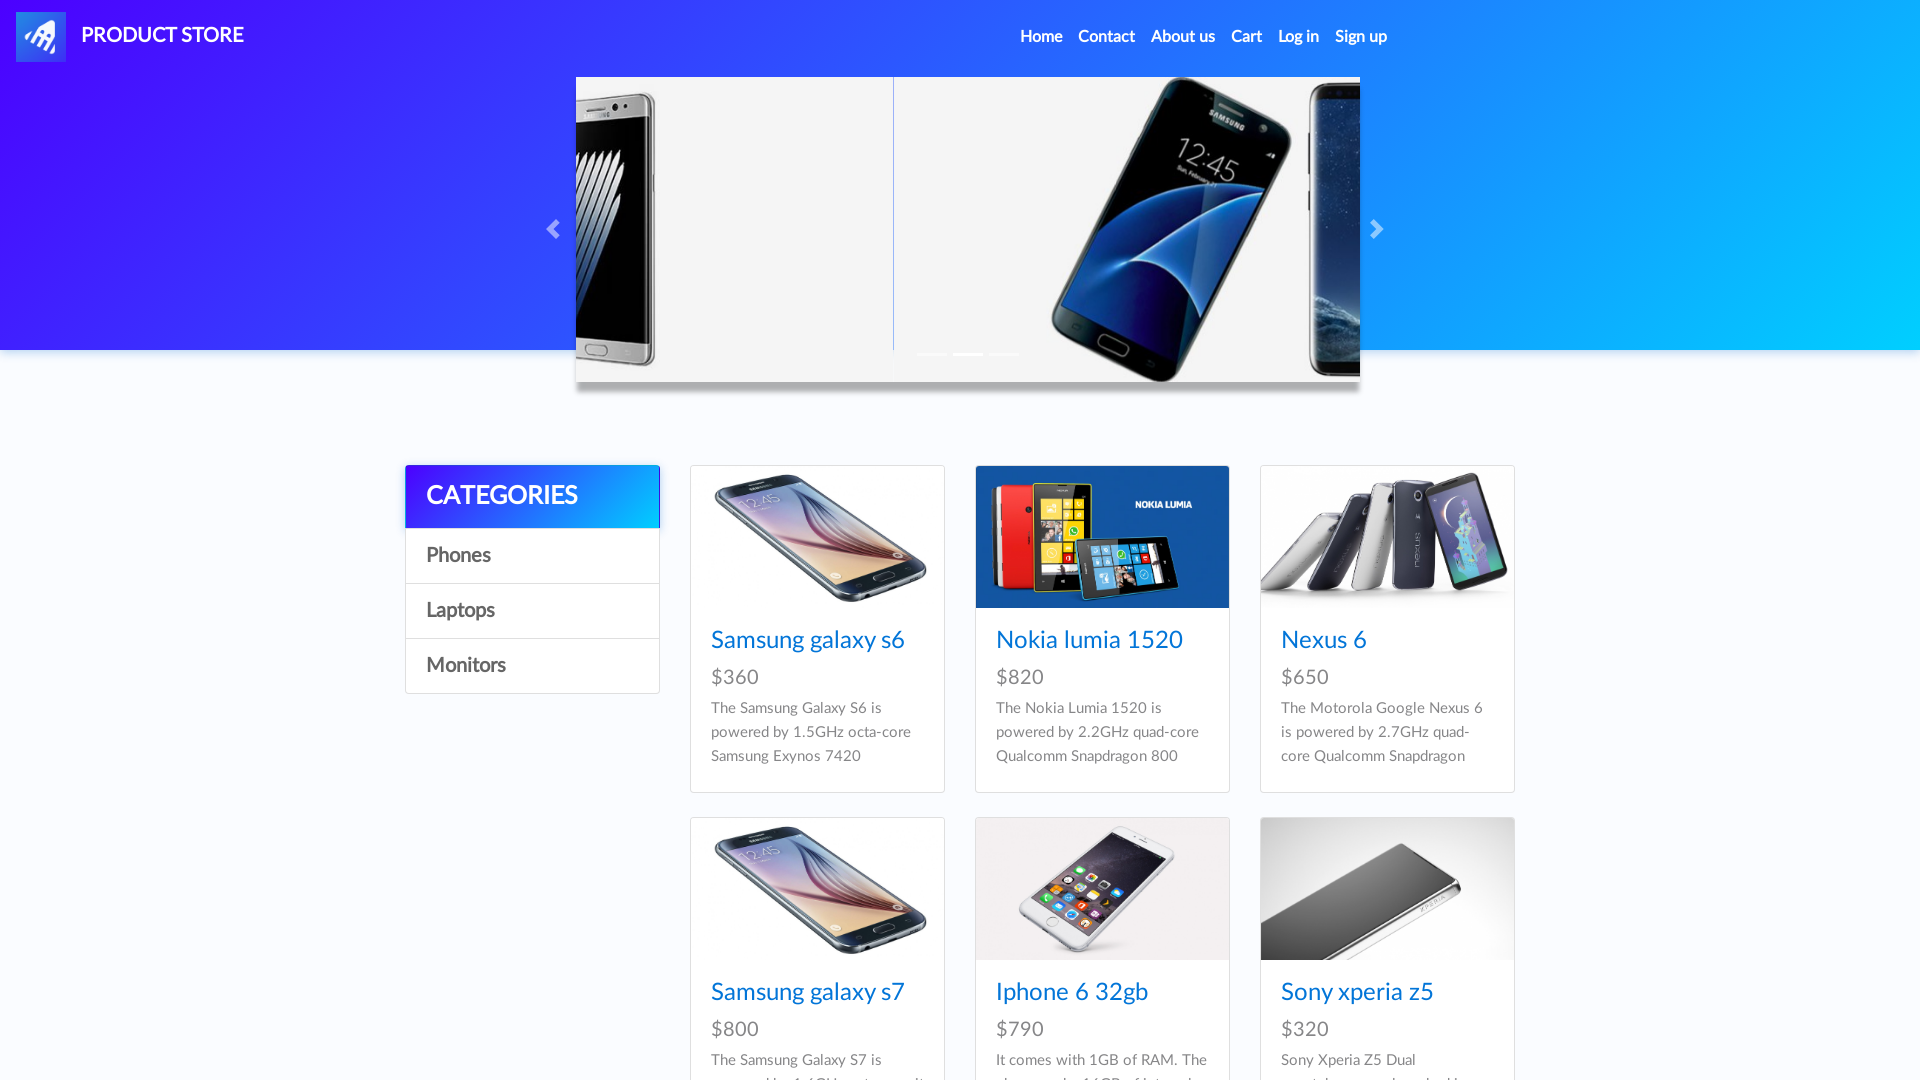

Verified category 1 is visible
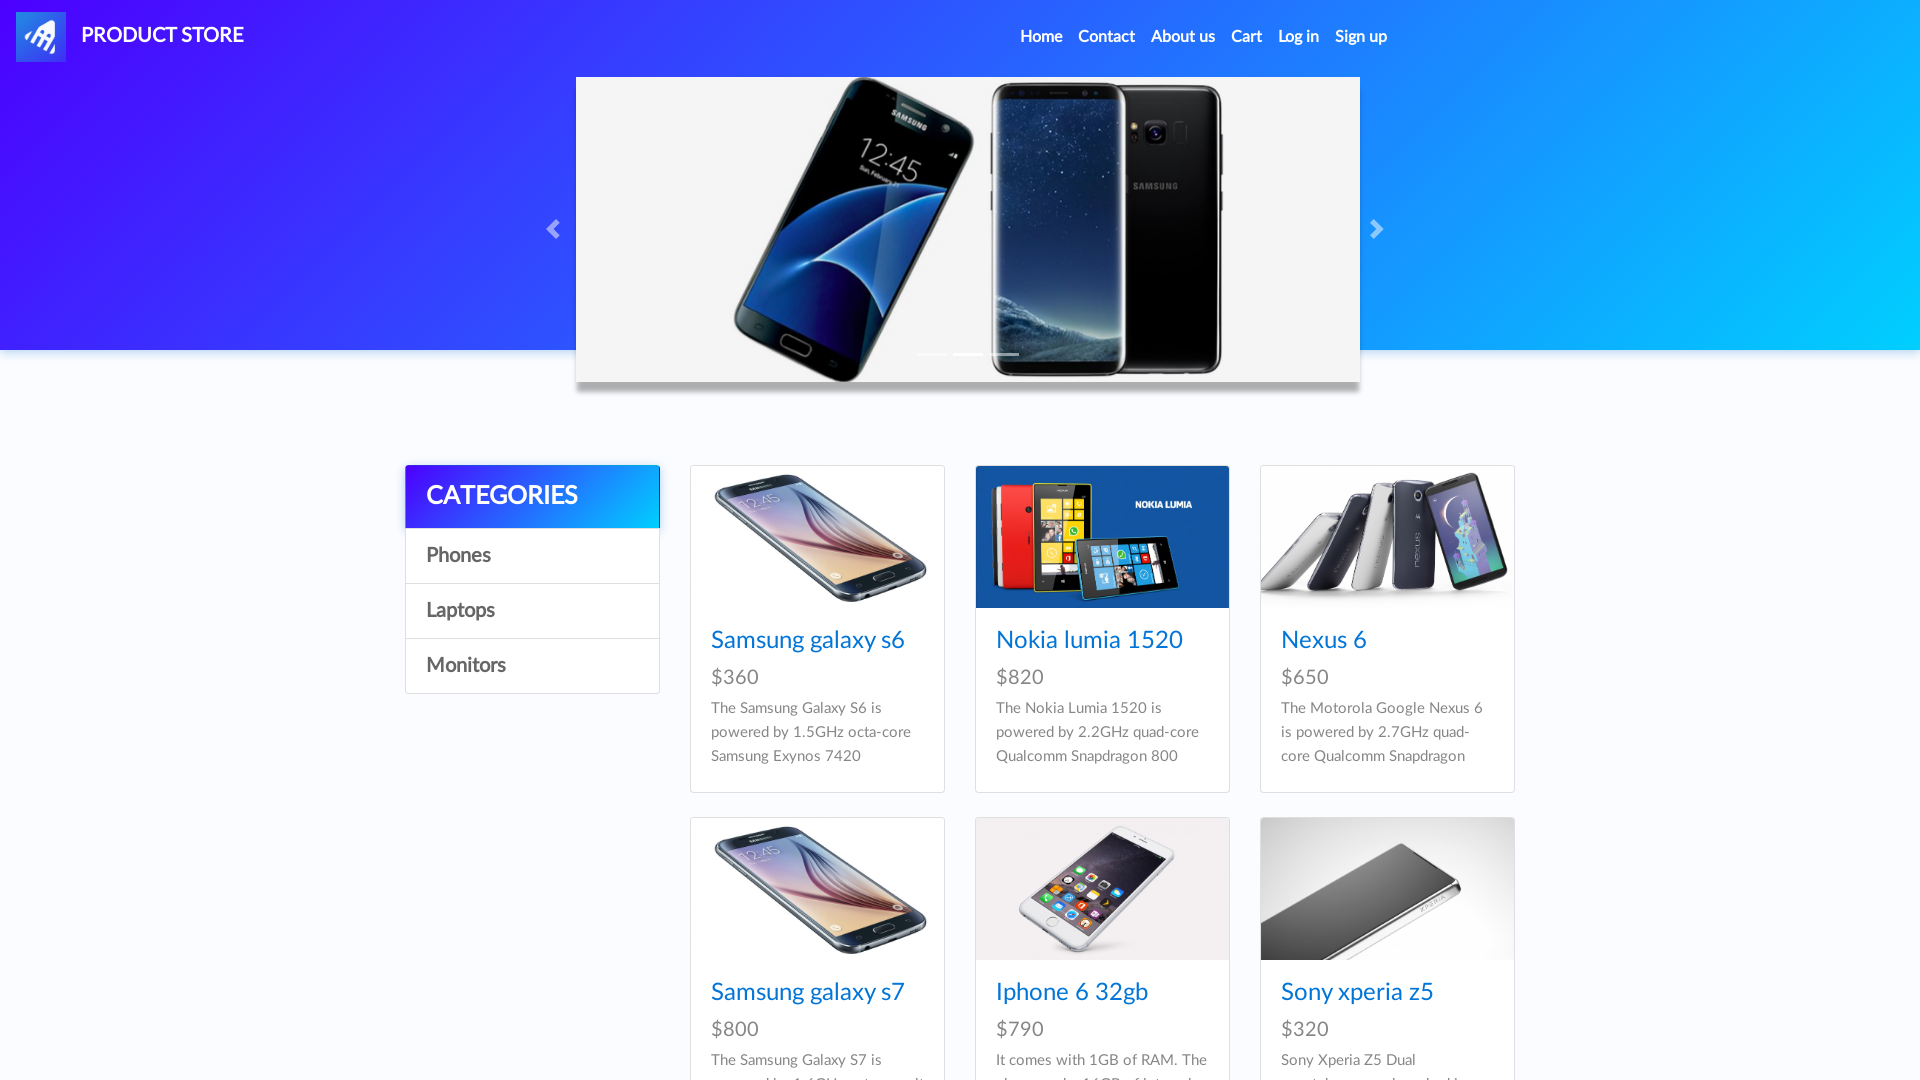

Verified category 1 is enabled
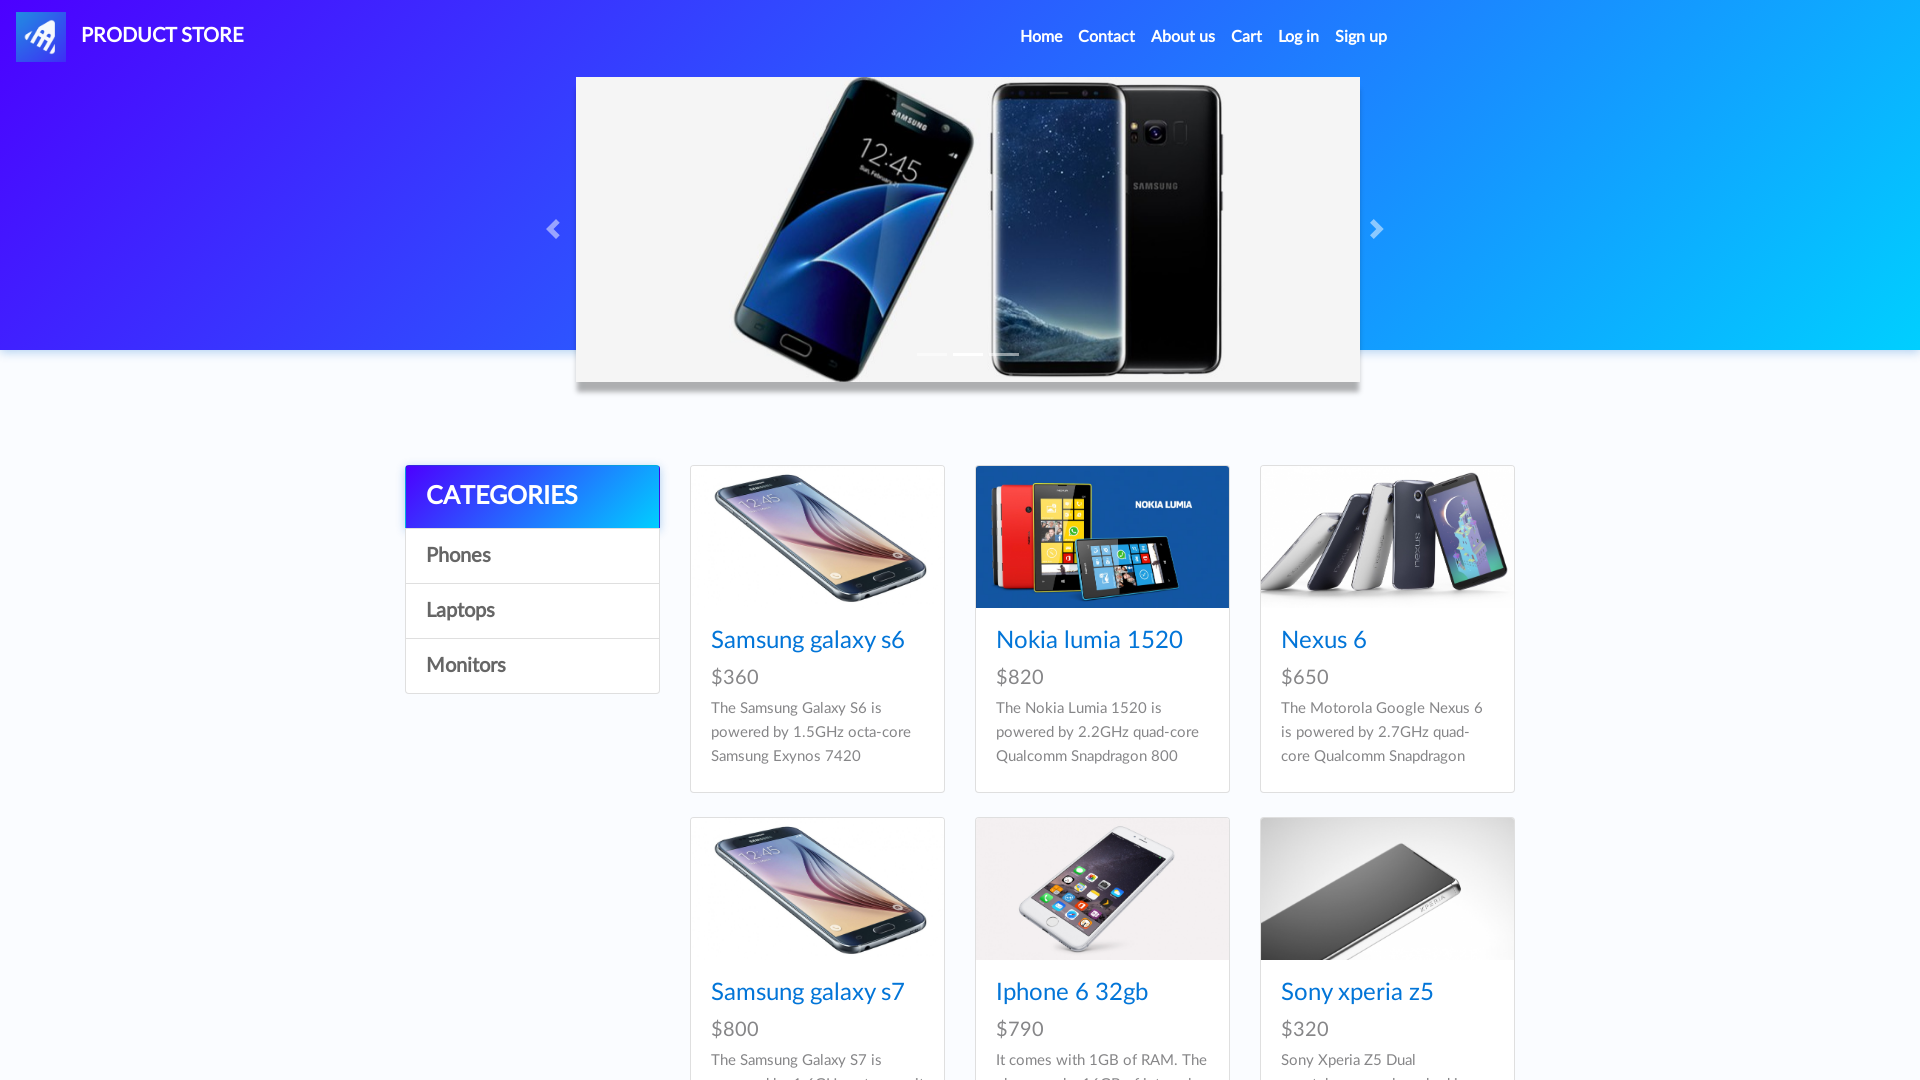

Verified category 2 is visible
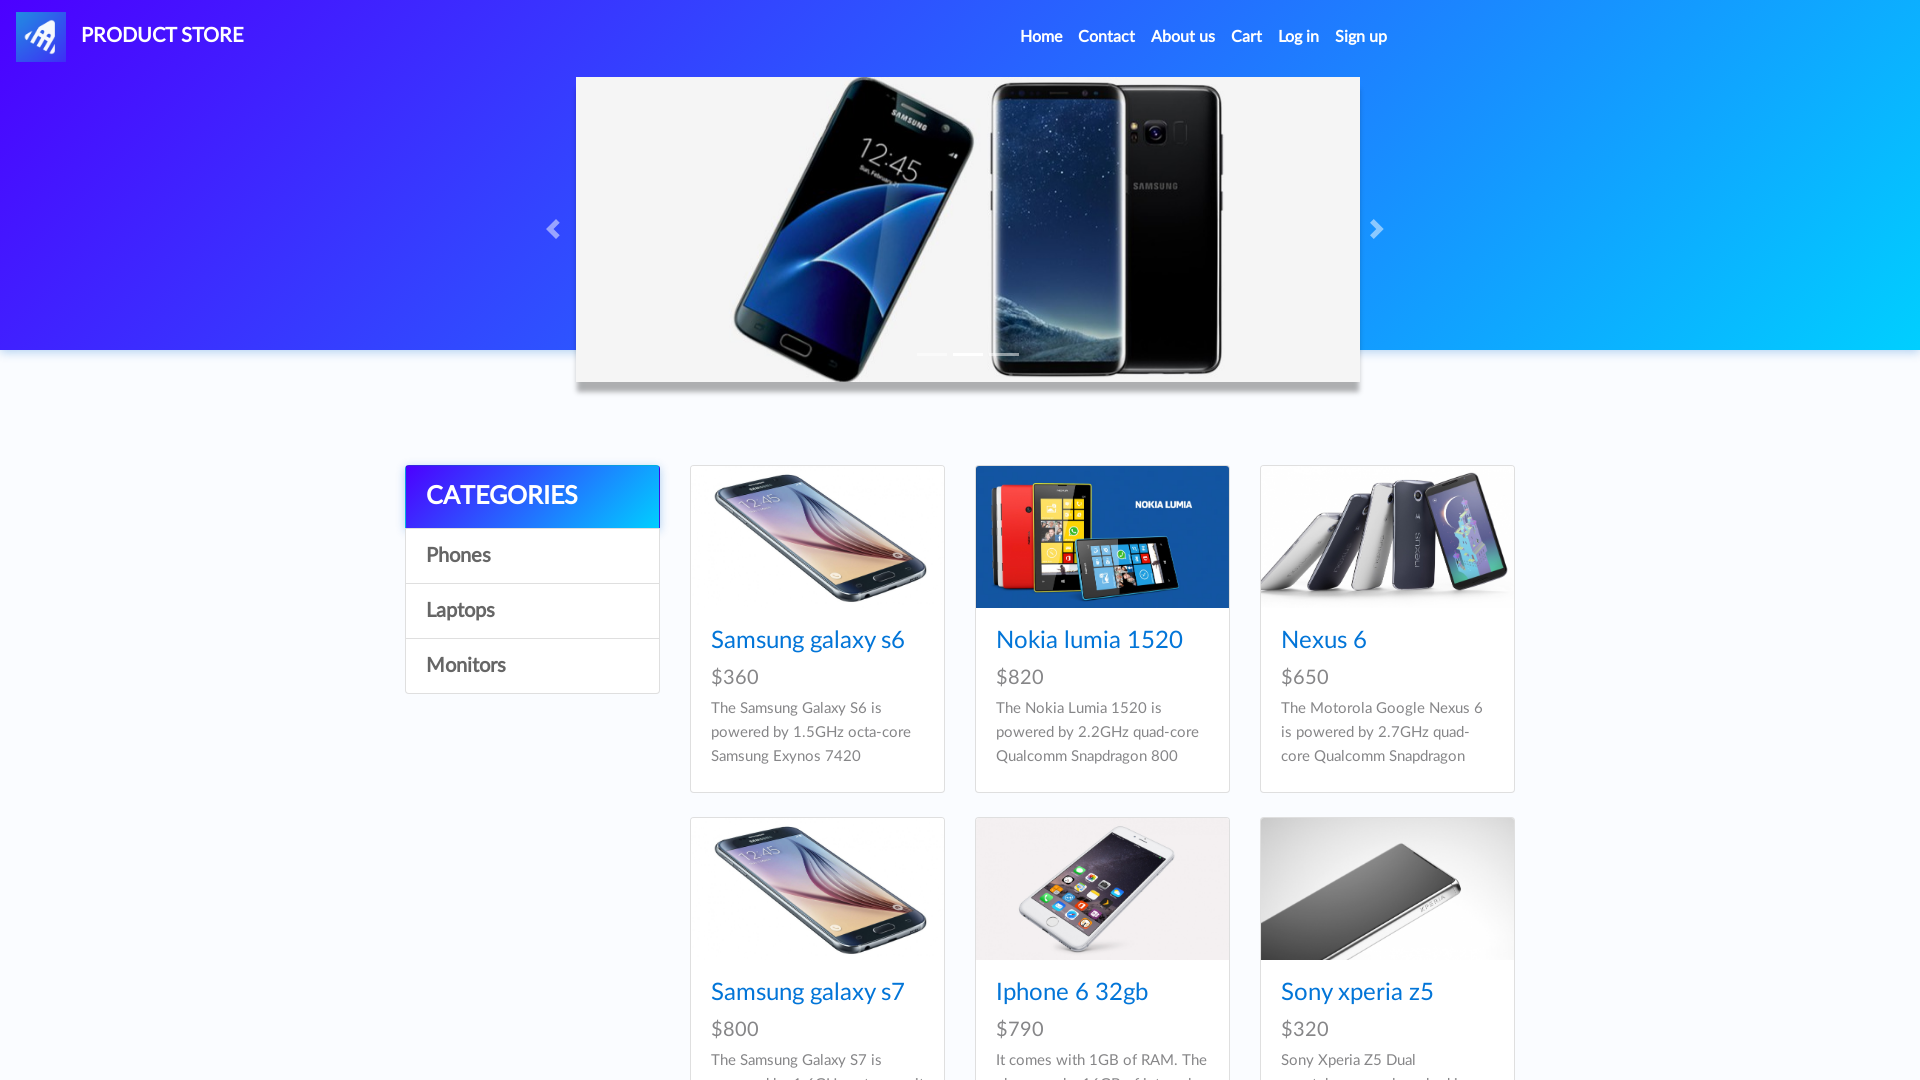

Verified category 2 is enabled
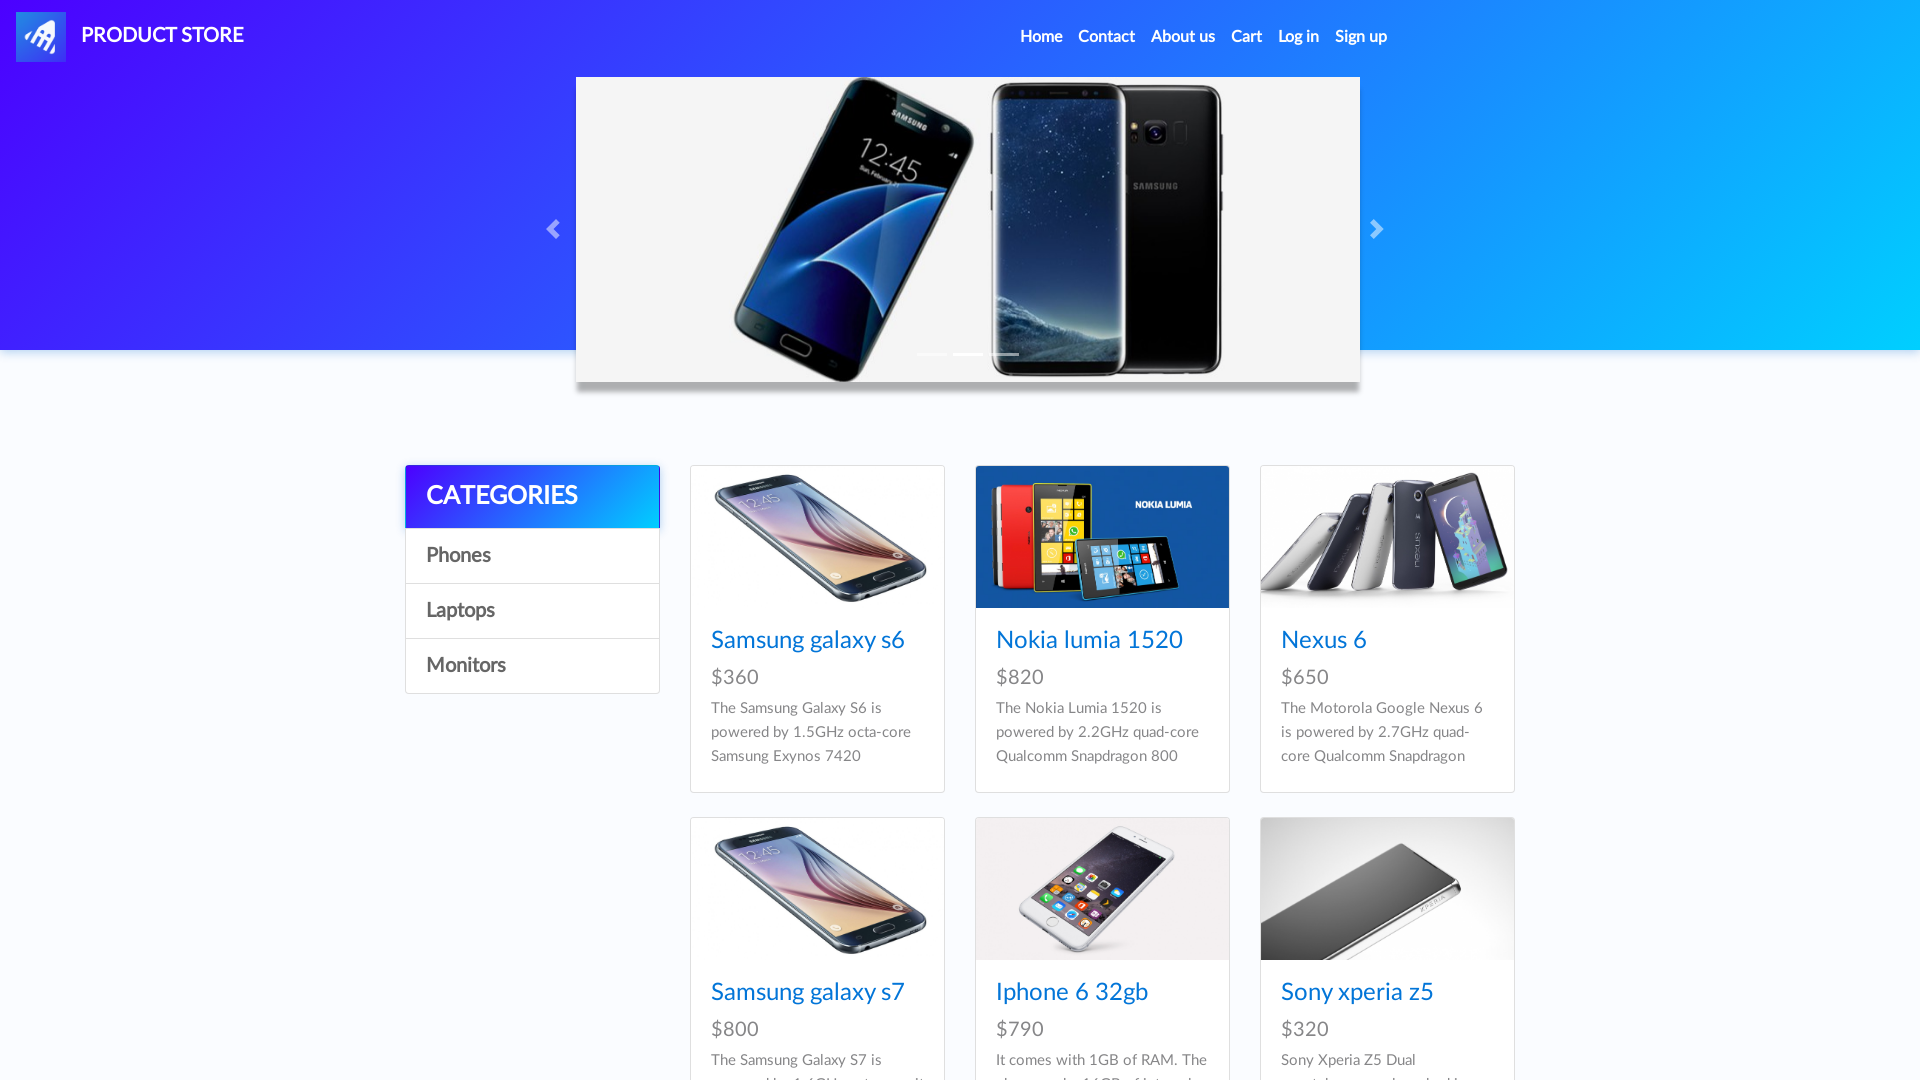

Verified category 3 is visible
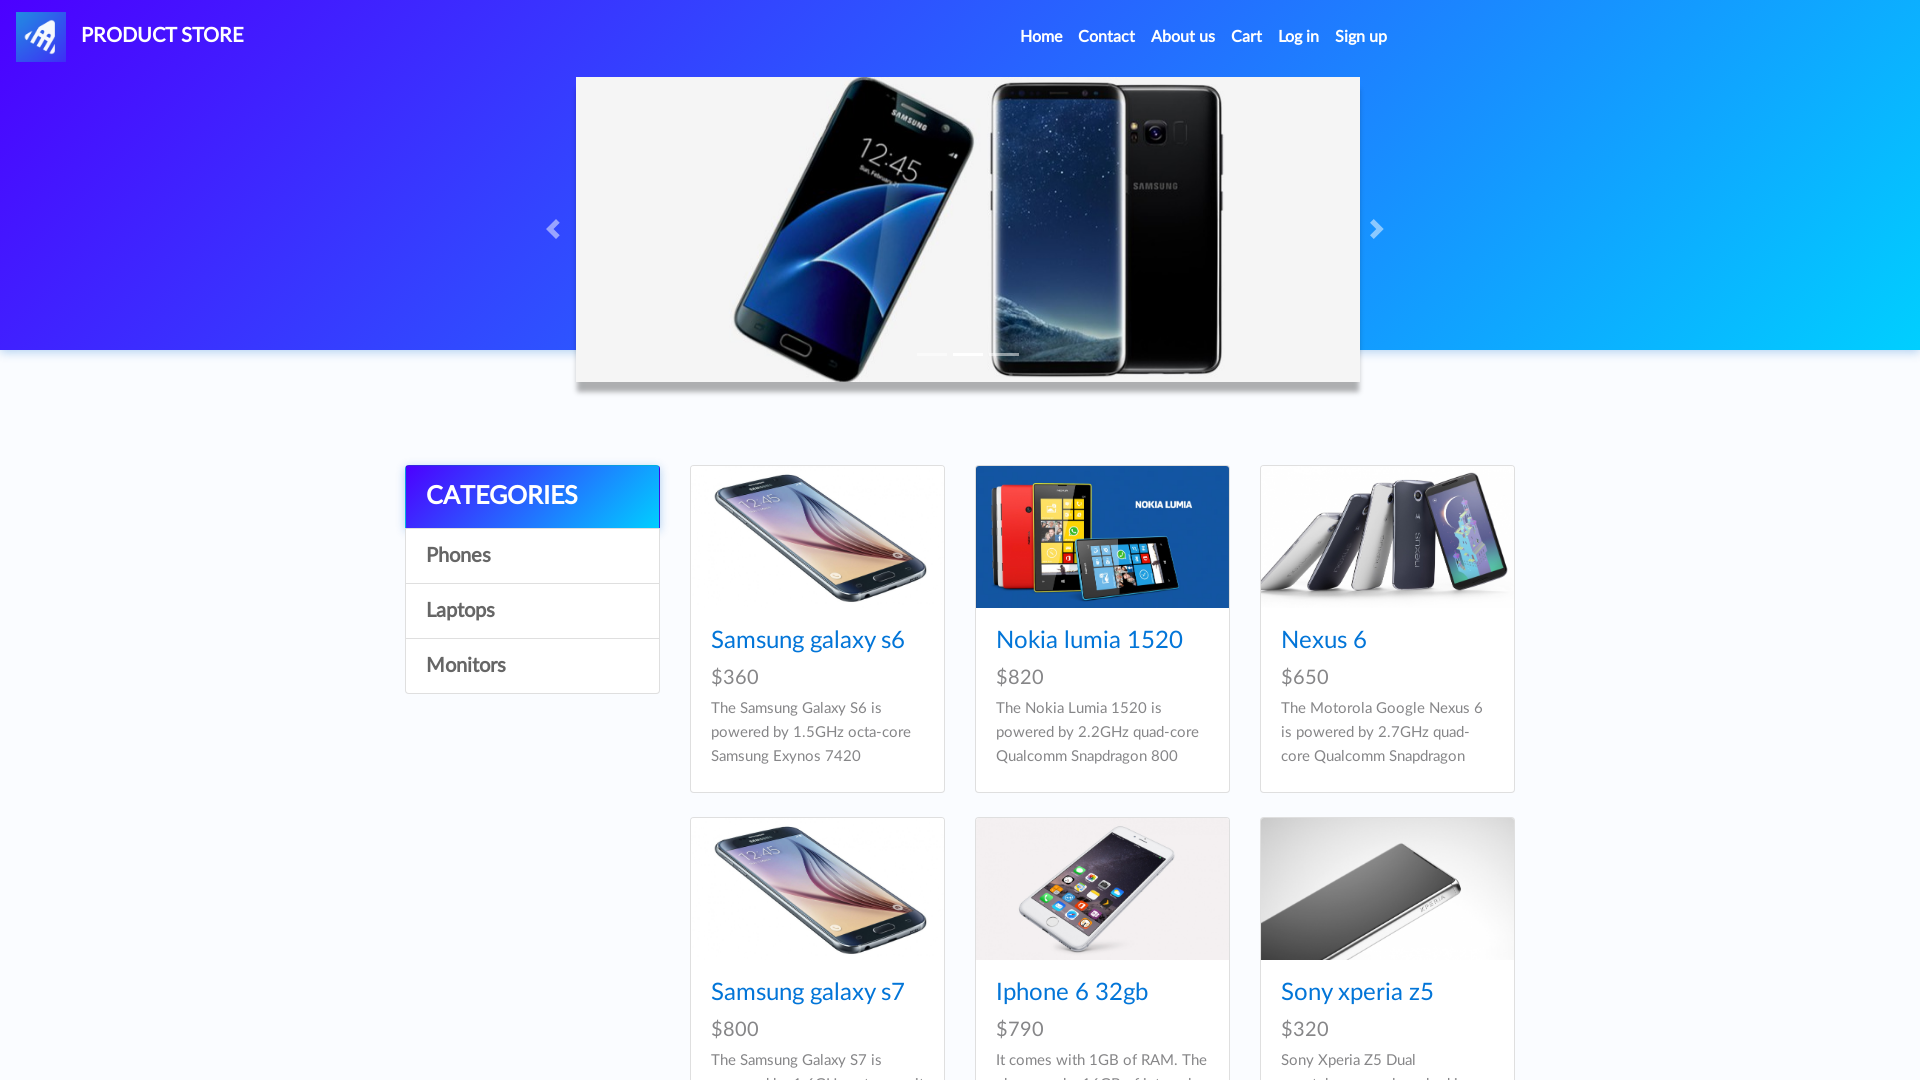

Verified category 3 is enabled
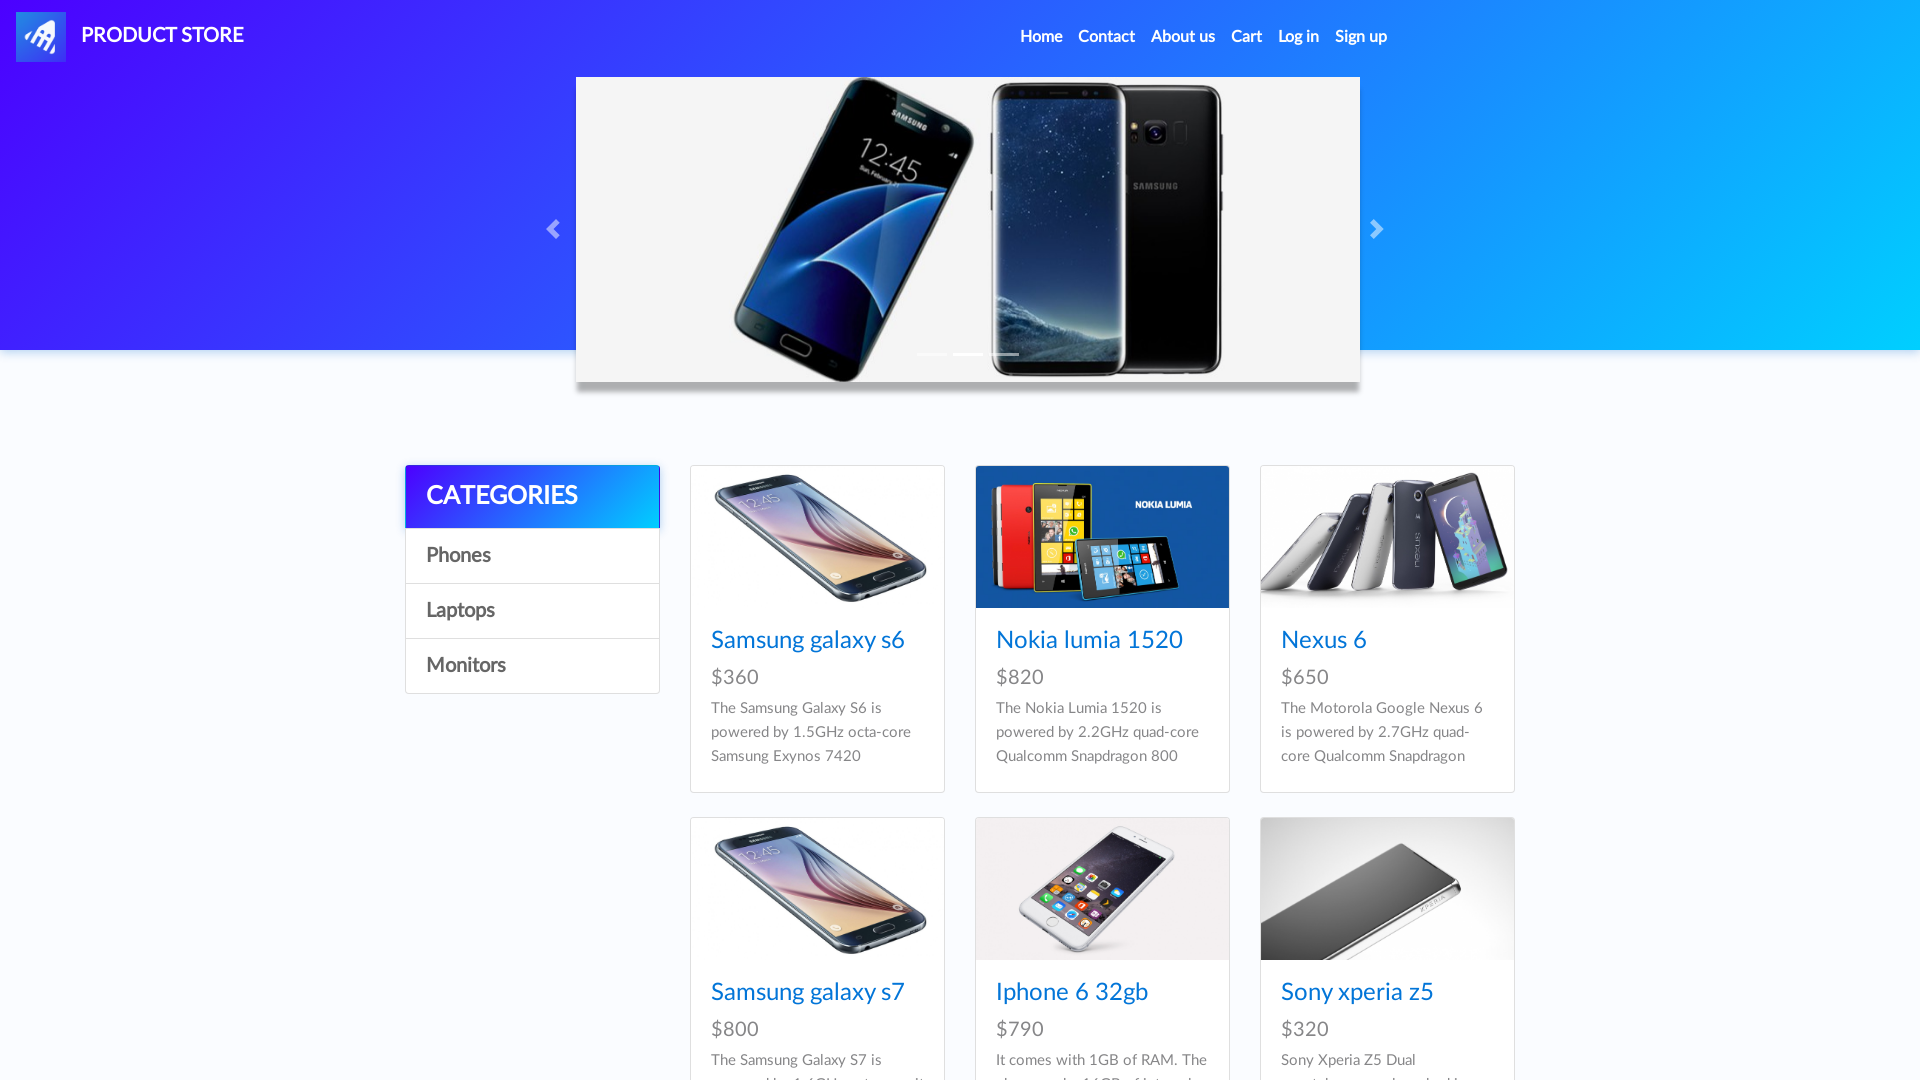

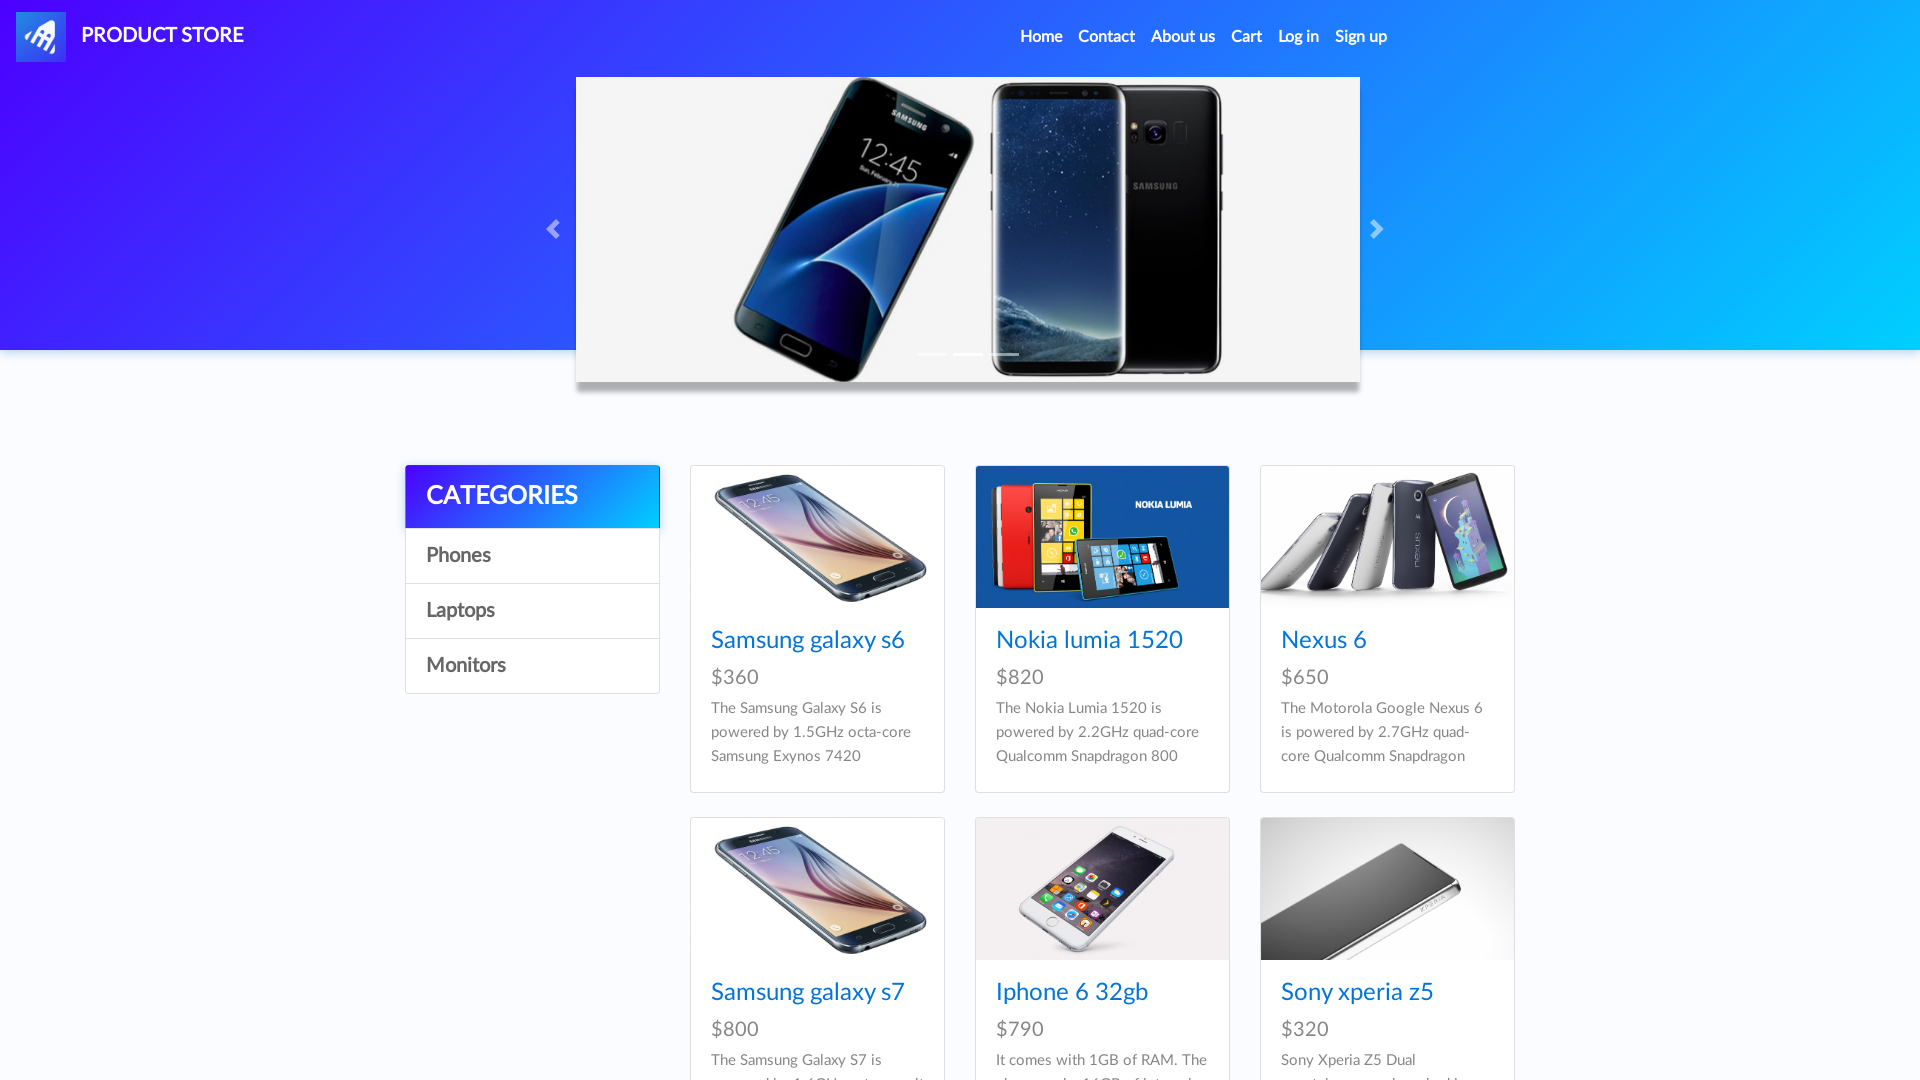